Tests JavaScript alert functionality by triggering an alert, reading its text, and dismissing it

Starting URL: http://www.echoecho.com/javascript4.htm

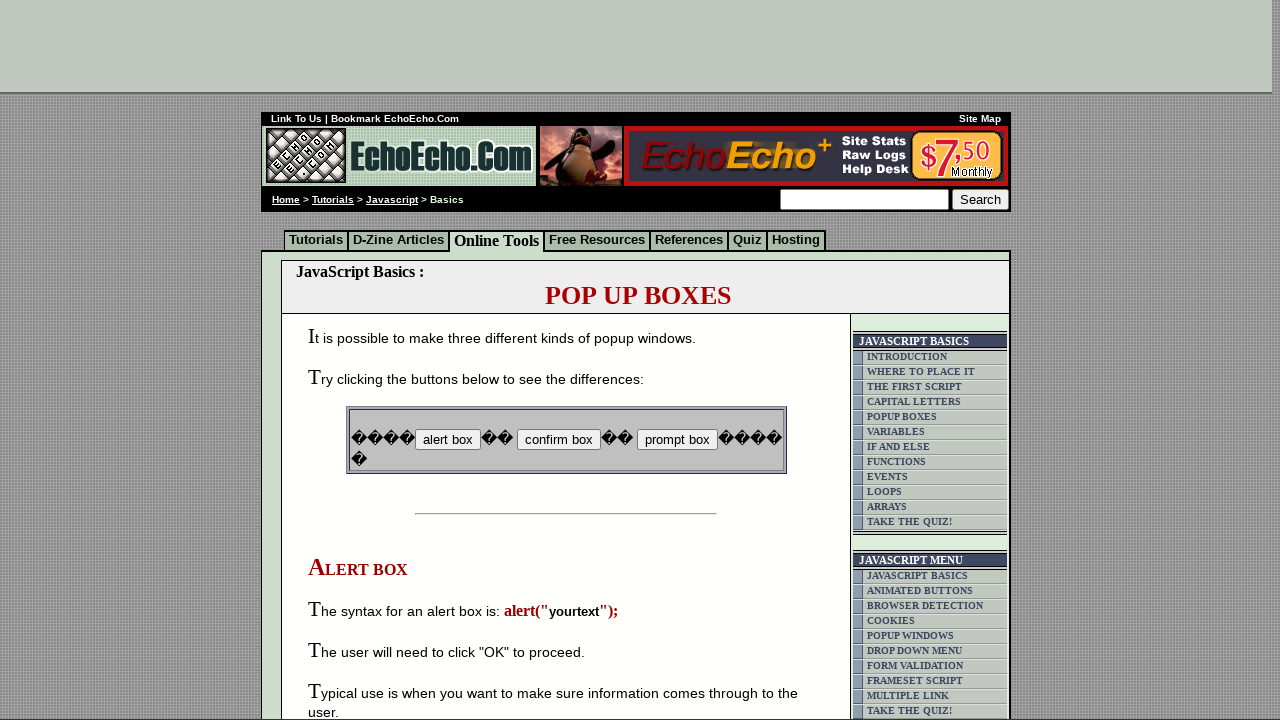

Set up dialog handler to automatically dismiss alerts
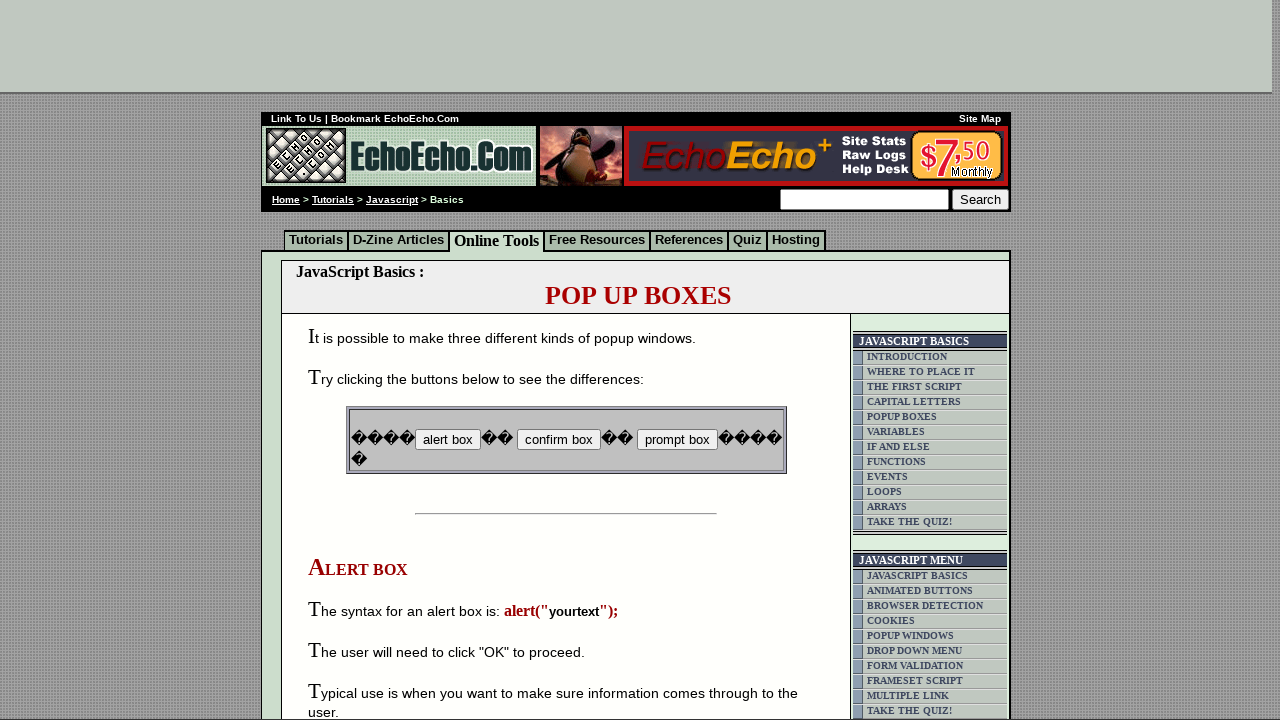

Clicked the button that triggers a JavaScript alert at (558, 440) on input[name='B2']
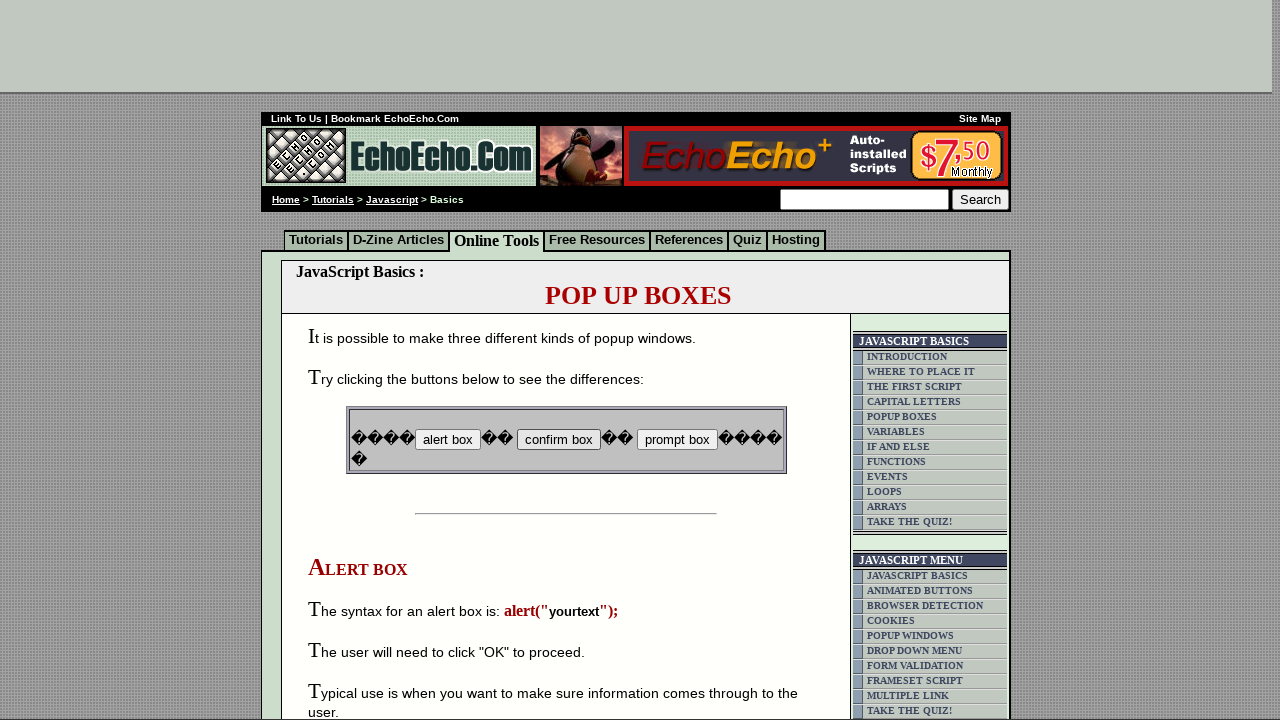

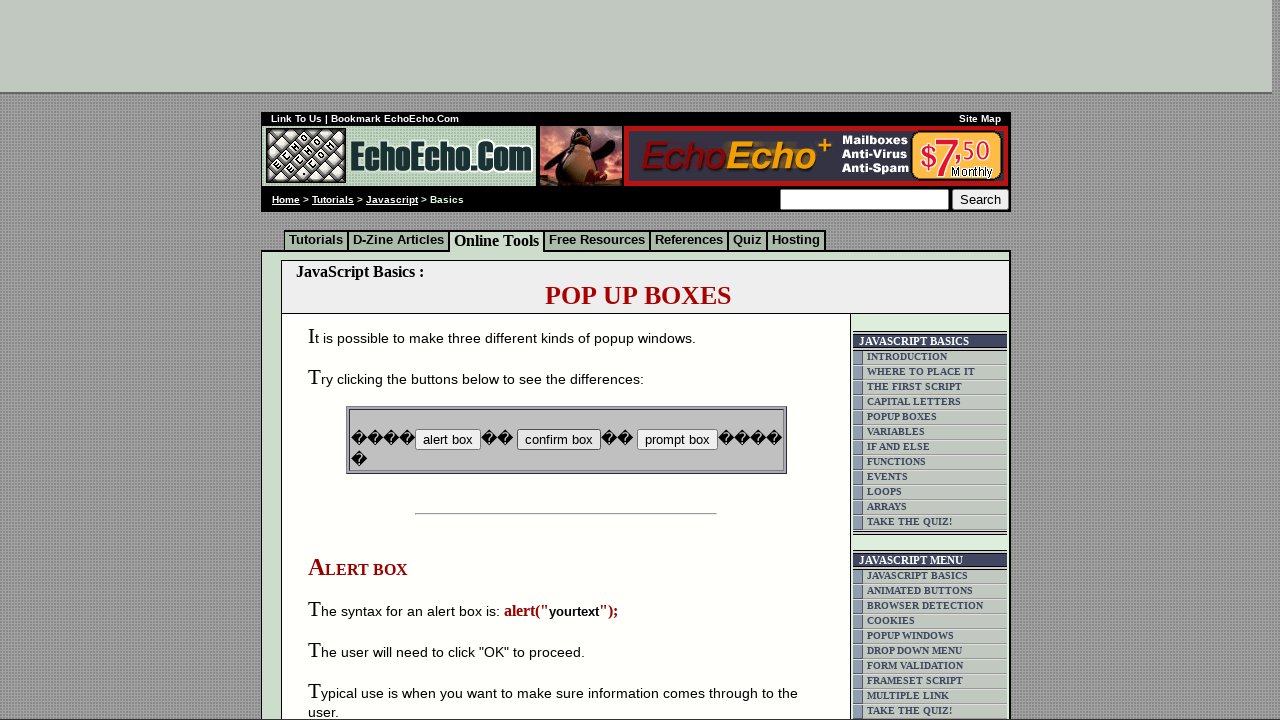